Tests dismissing a JavaScript confirm dialog by clicking the confirm button and dismissing (canceling) the dialog

Starting URL: https://demoqa.com/alerts

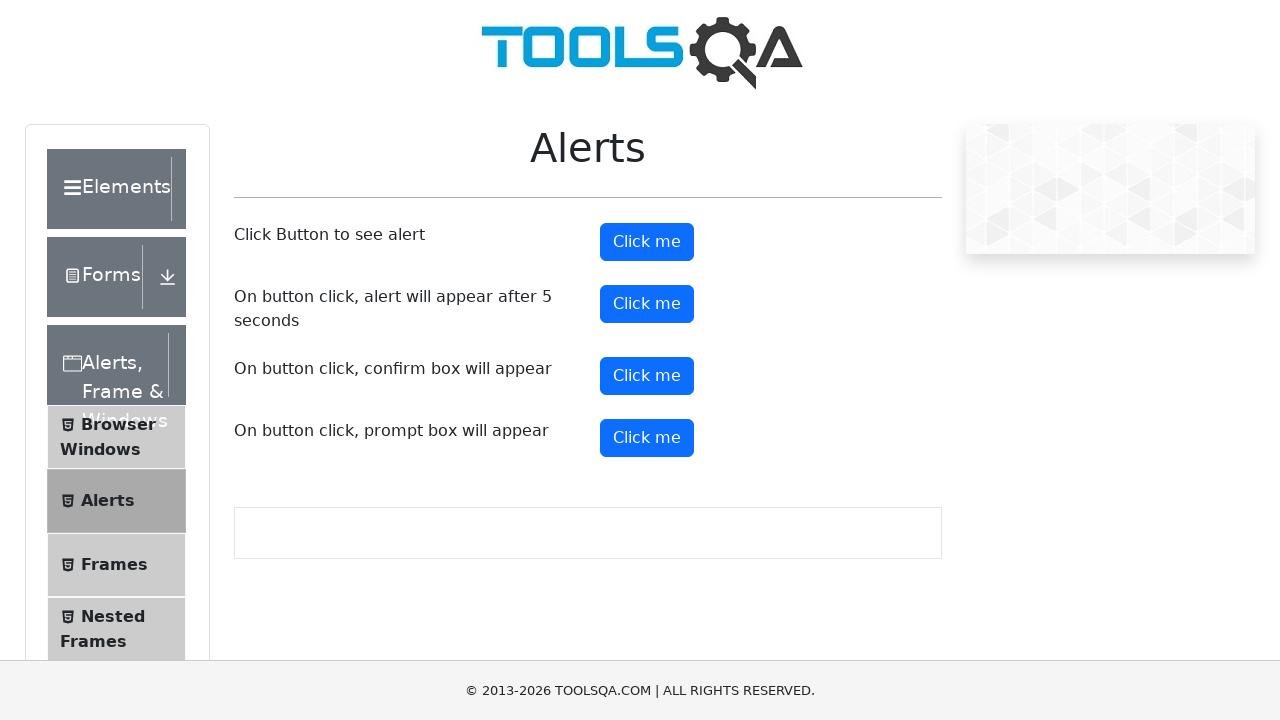

Set up dialog handler to dismiss confirm dialogs
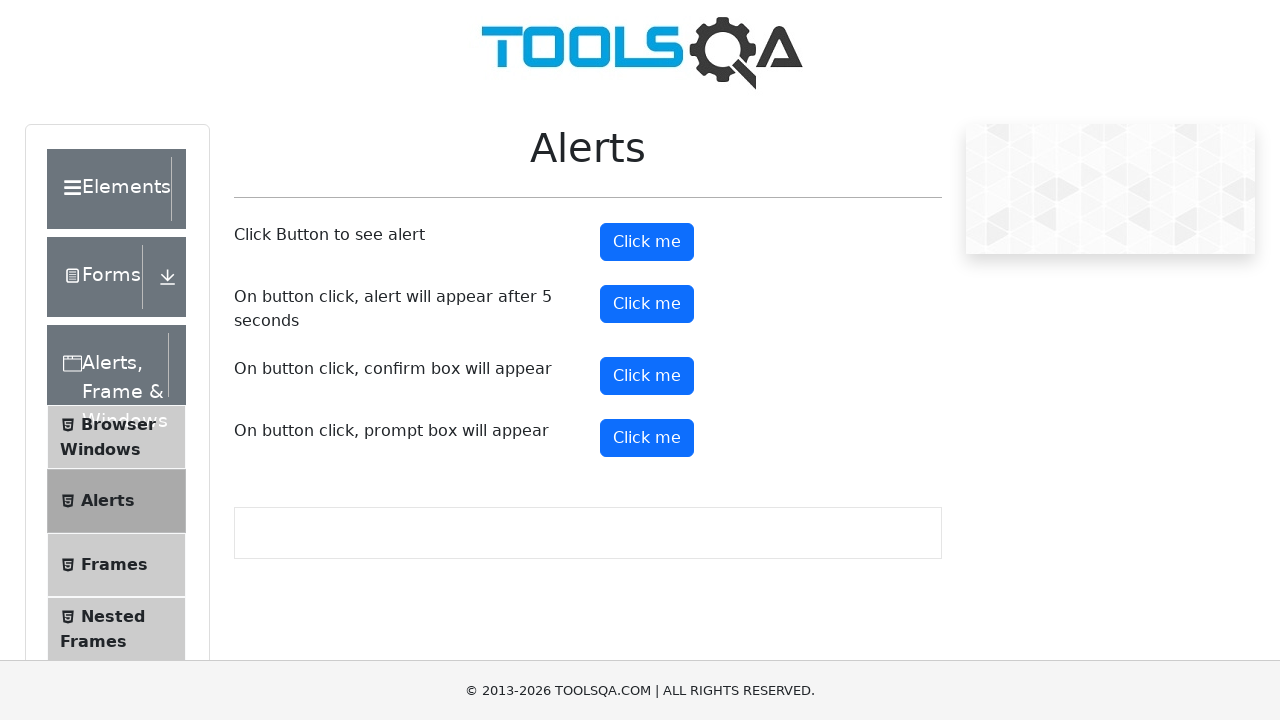

Clicked the confirm button to trigger the dialog at (647, 376) on #confirmButton
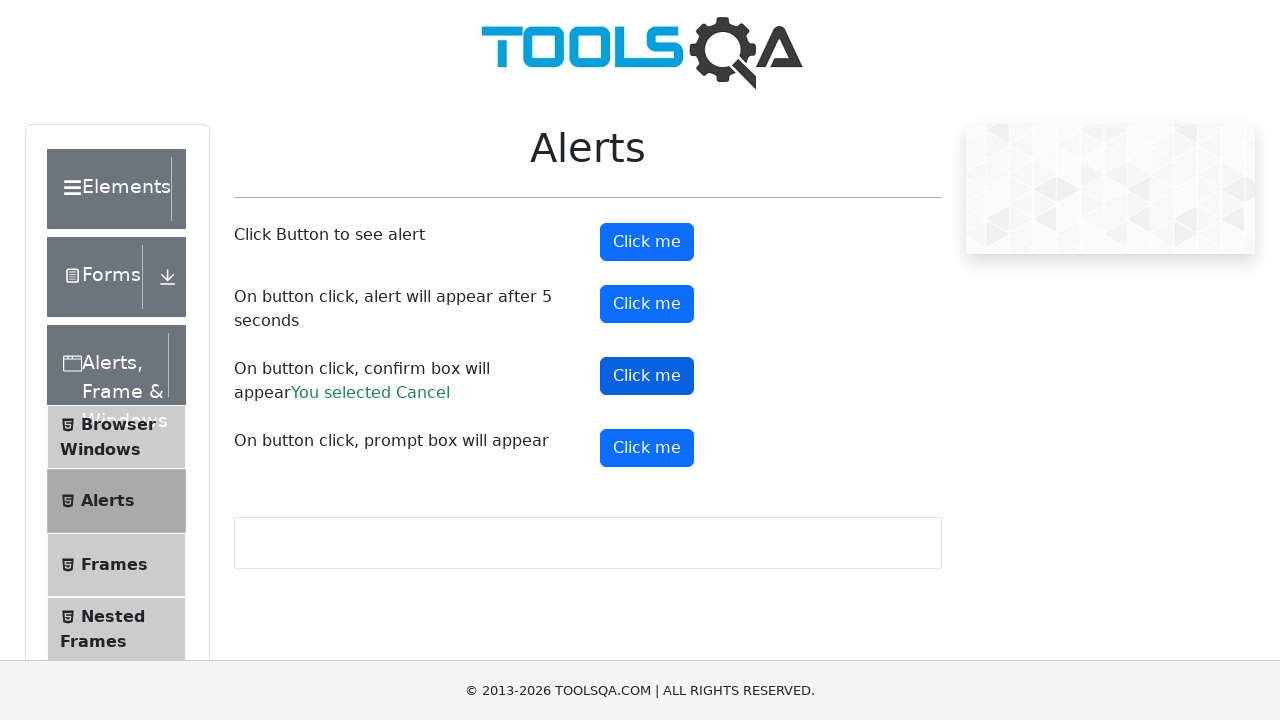

Confirm result text appeared after dismissing the dialog
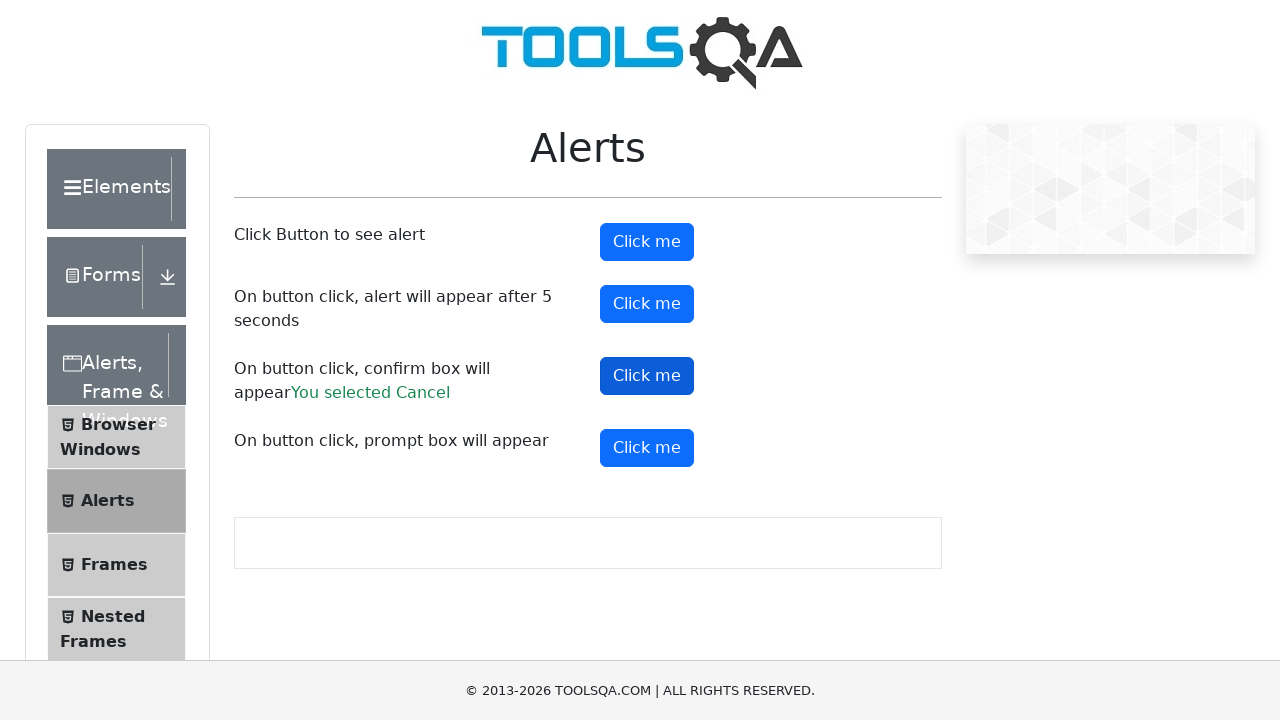

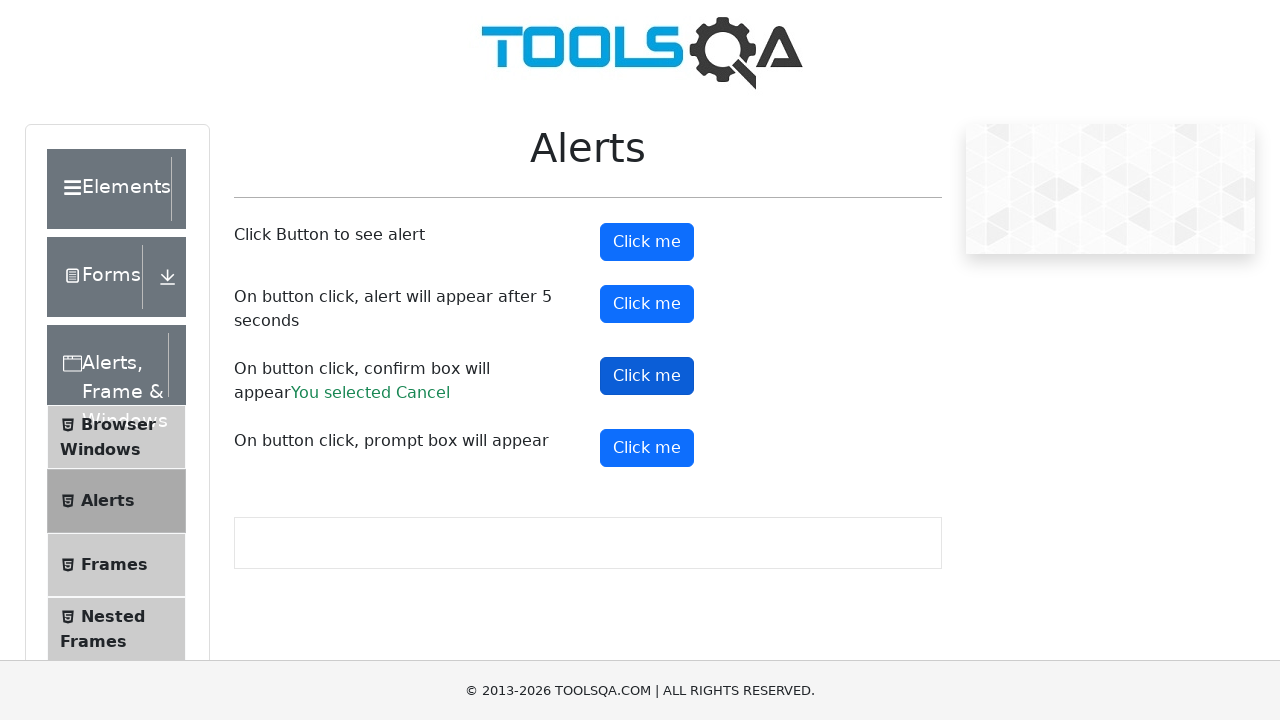